Tests a consultation form by filling in name, age, weight fields and selecting height from a dropdown

Starting URL: https://truweight.in/consultation/1.html

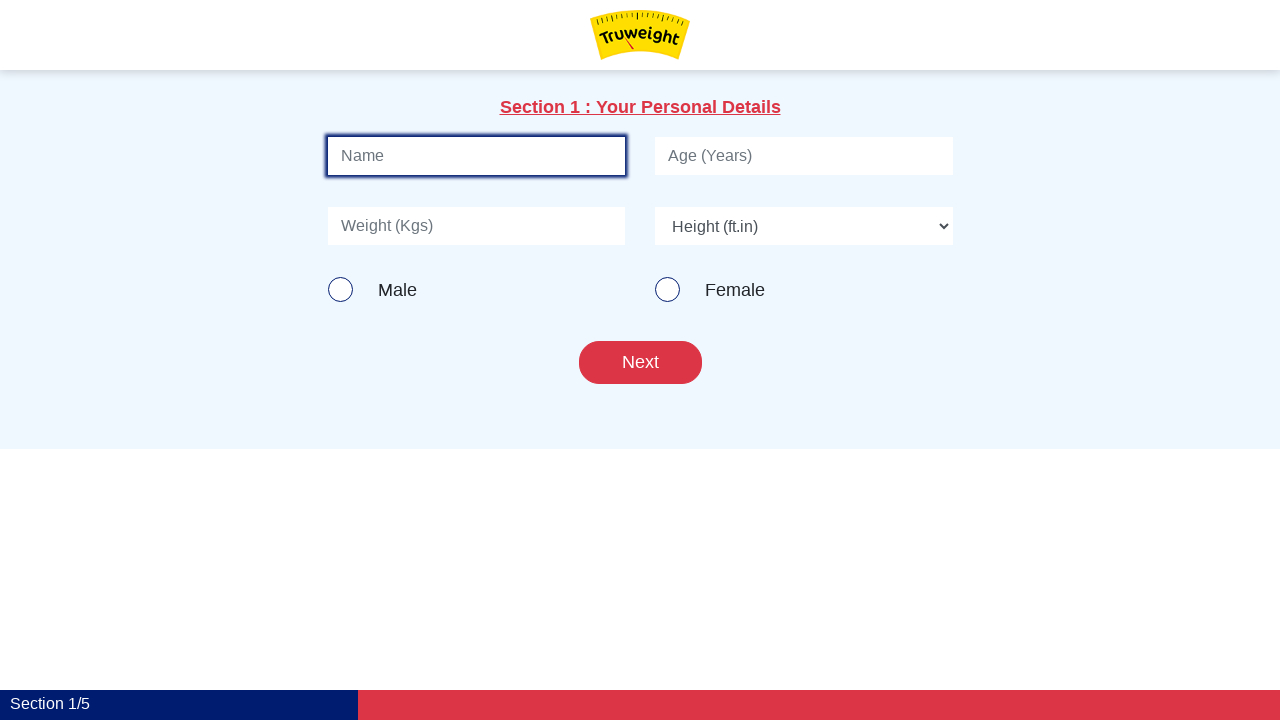

Logo is displayed on the consultation form
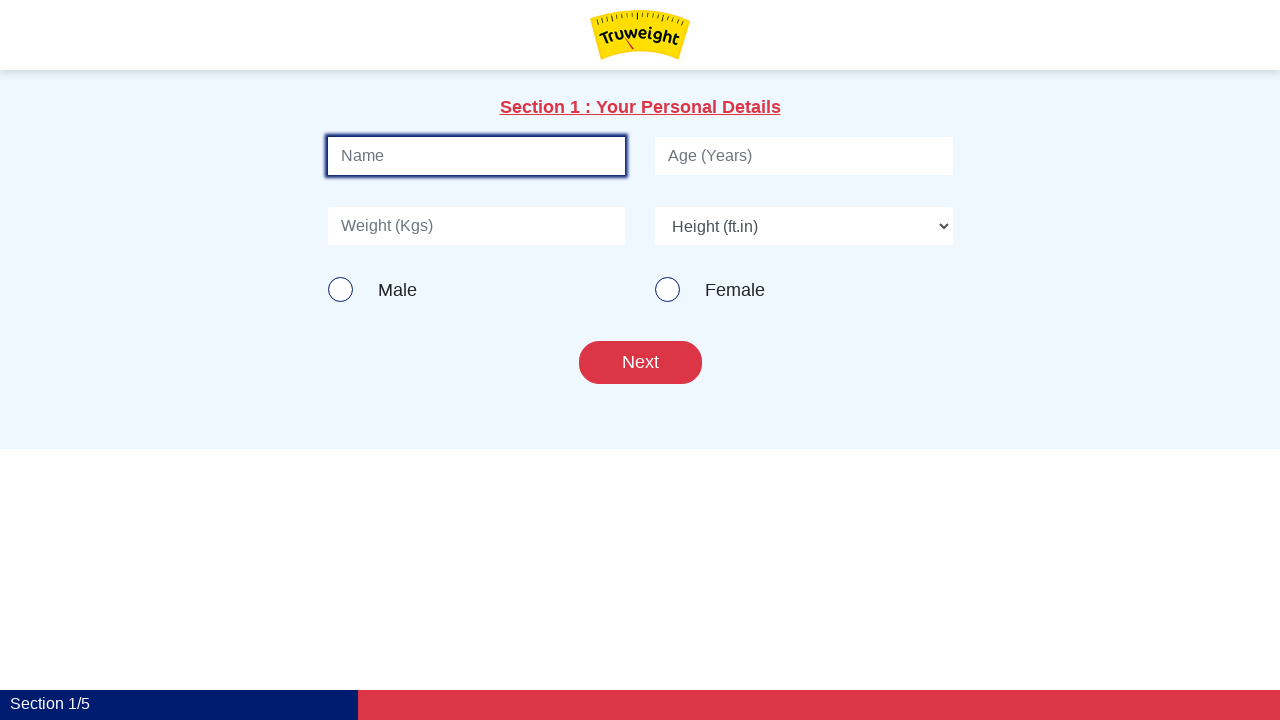

Filled name field with 'Guru' on #name
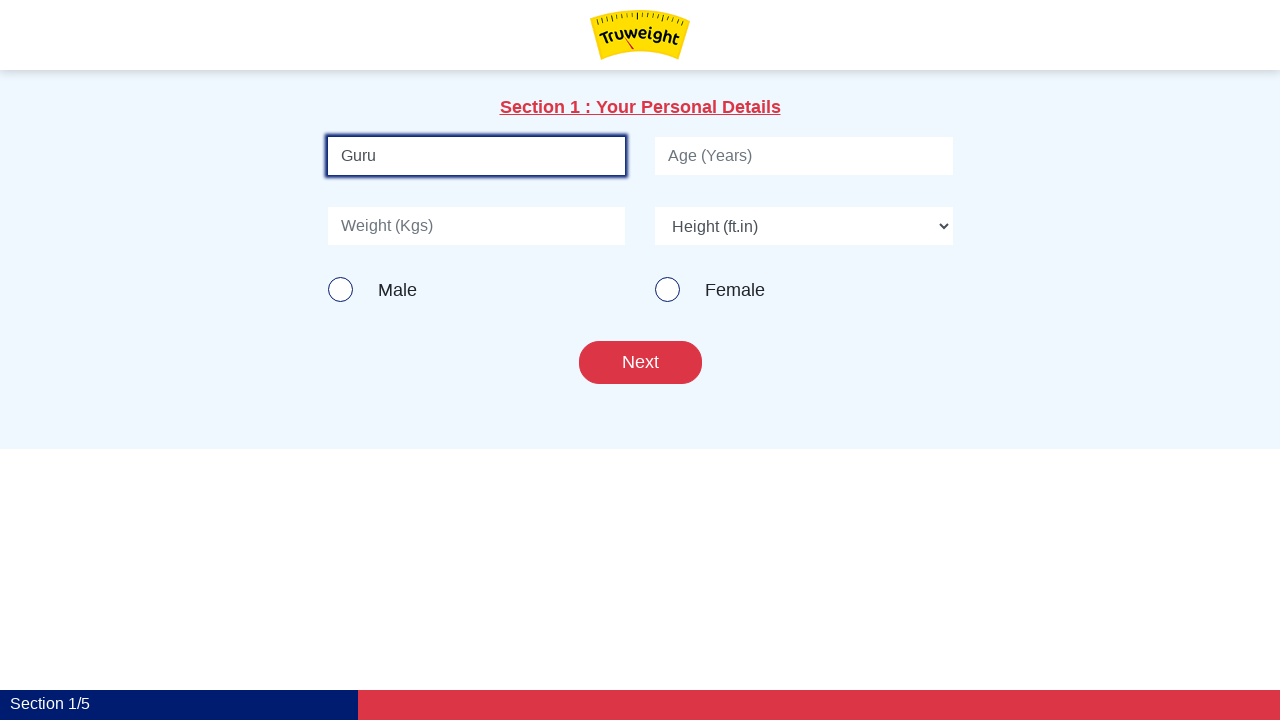

Filled age field with '37' on #age
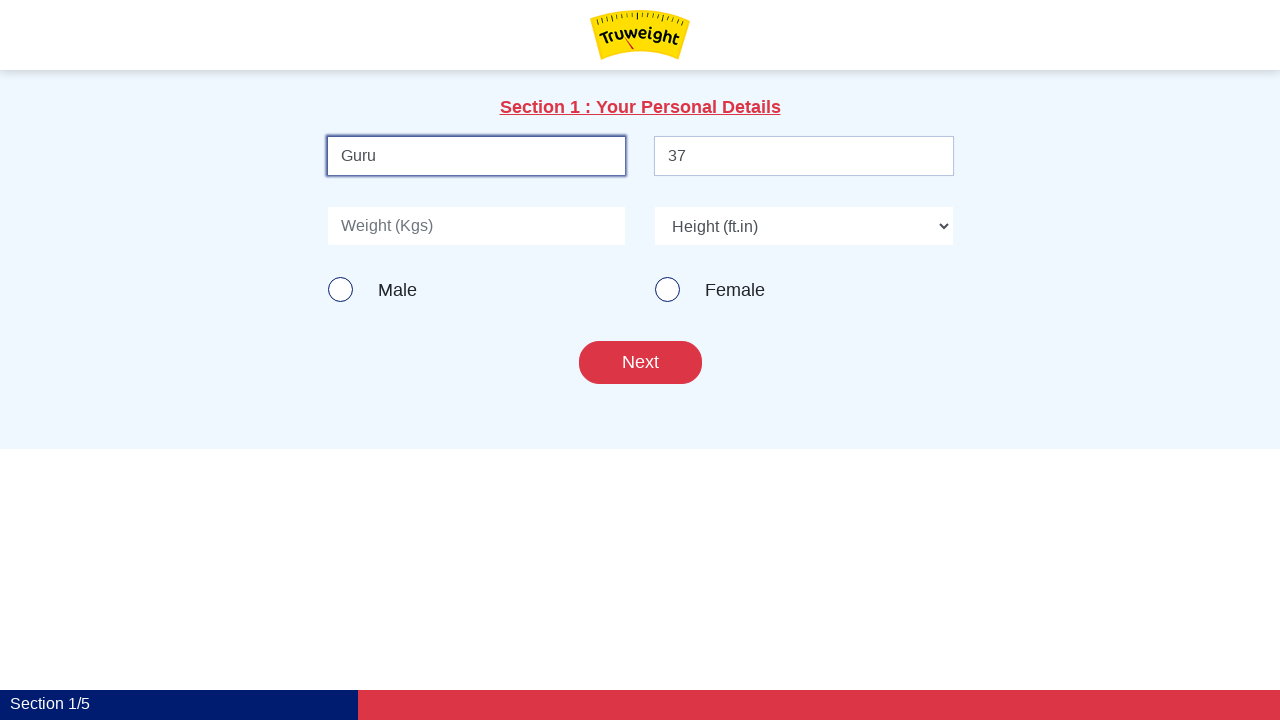

Filled weight field with '80' on #weight
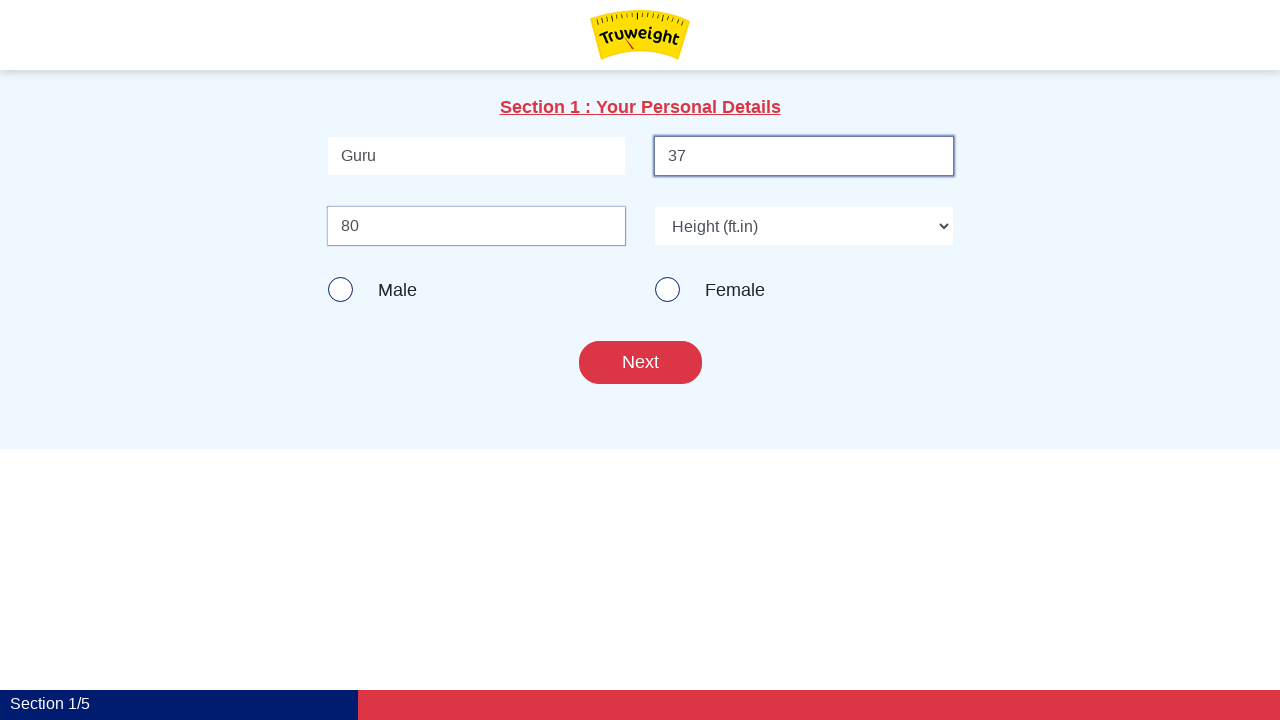

Selected height '6ft.2in' from dropdown on .form-control.height
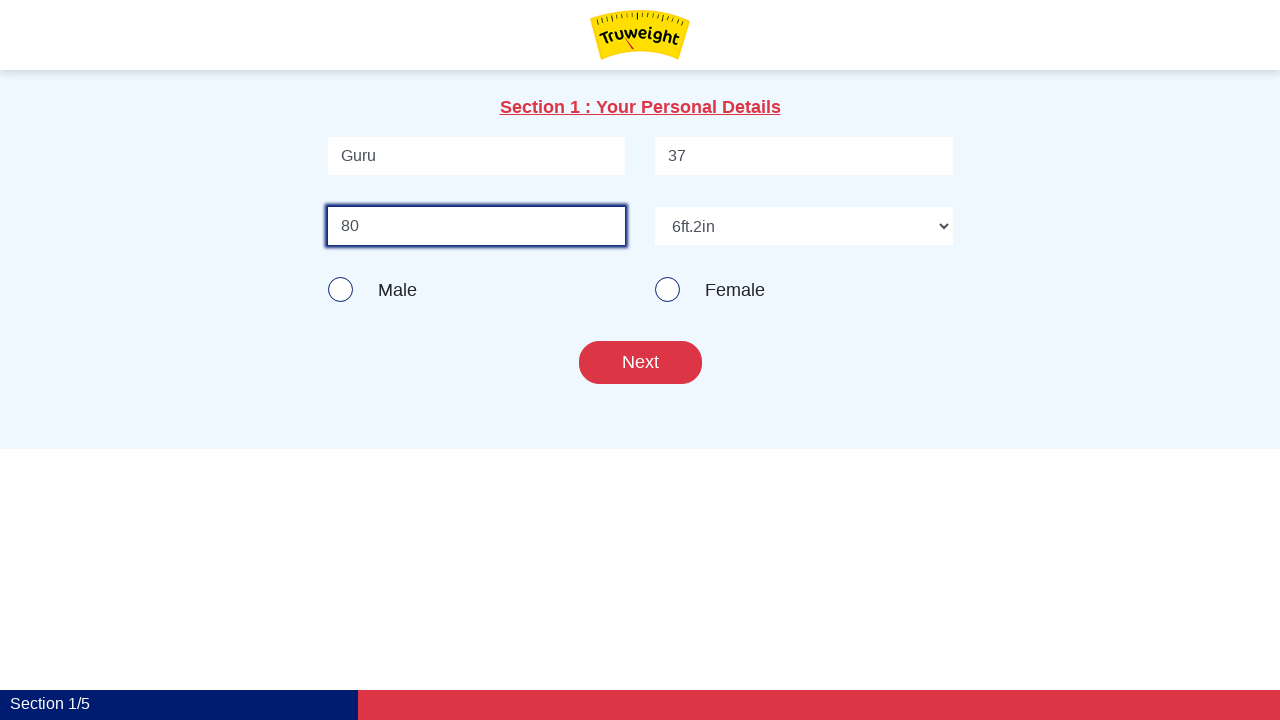

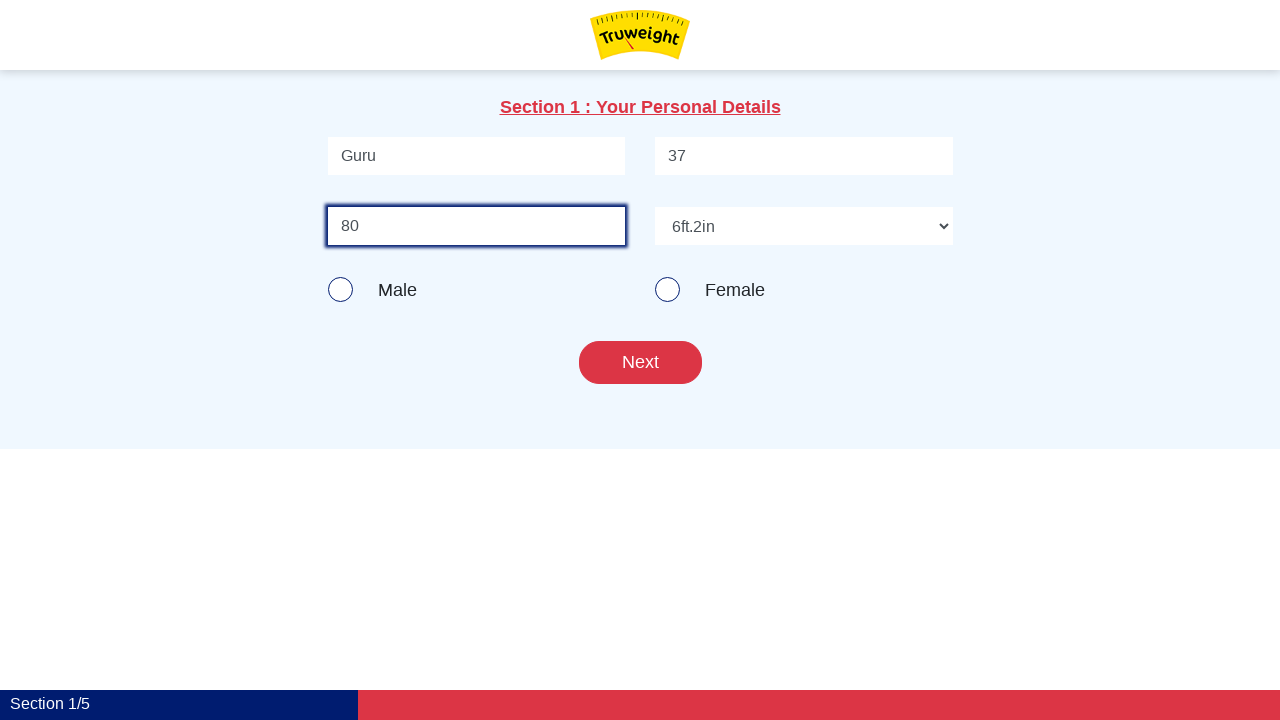